Tests scrolling functionality on a webpage by navigating to a blog post and scrolling to a specific element

Starting URL: https://webkul.com/blog/how-to-scroll-in-a-specific-element-using-selenium-webdriver/

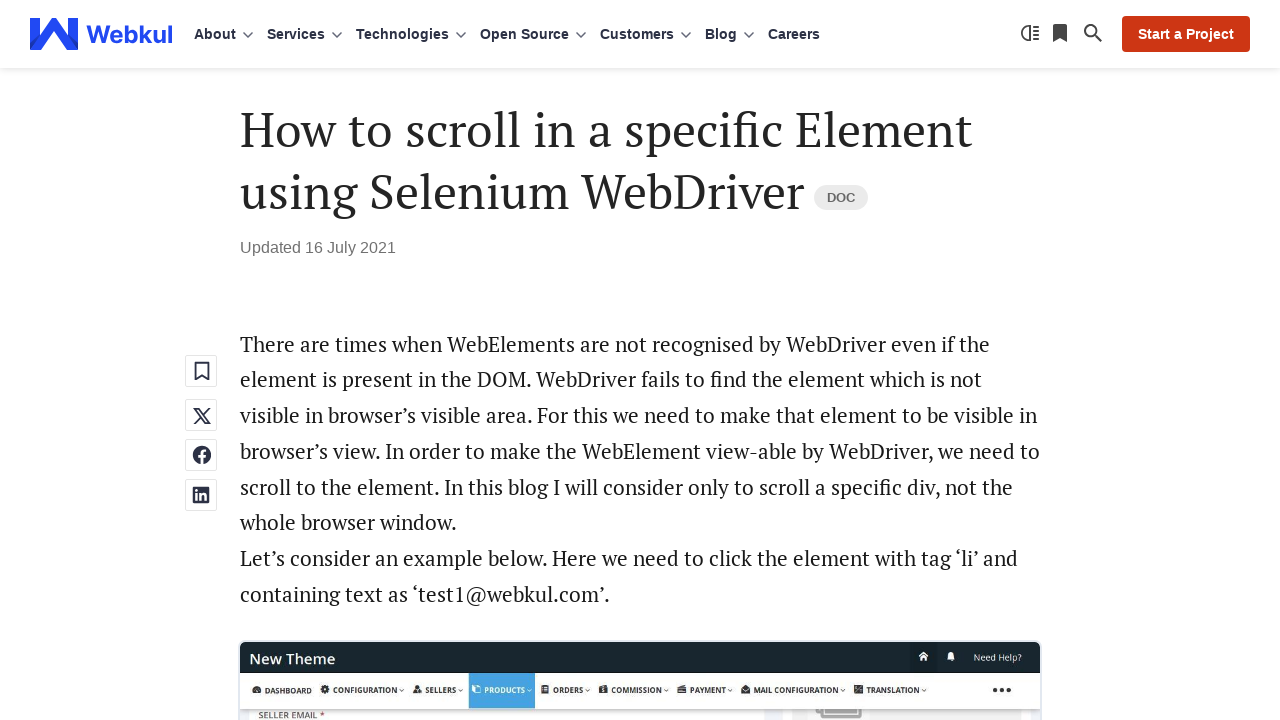

Waited 5 seconds for page to load
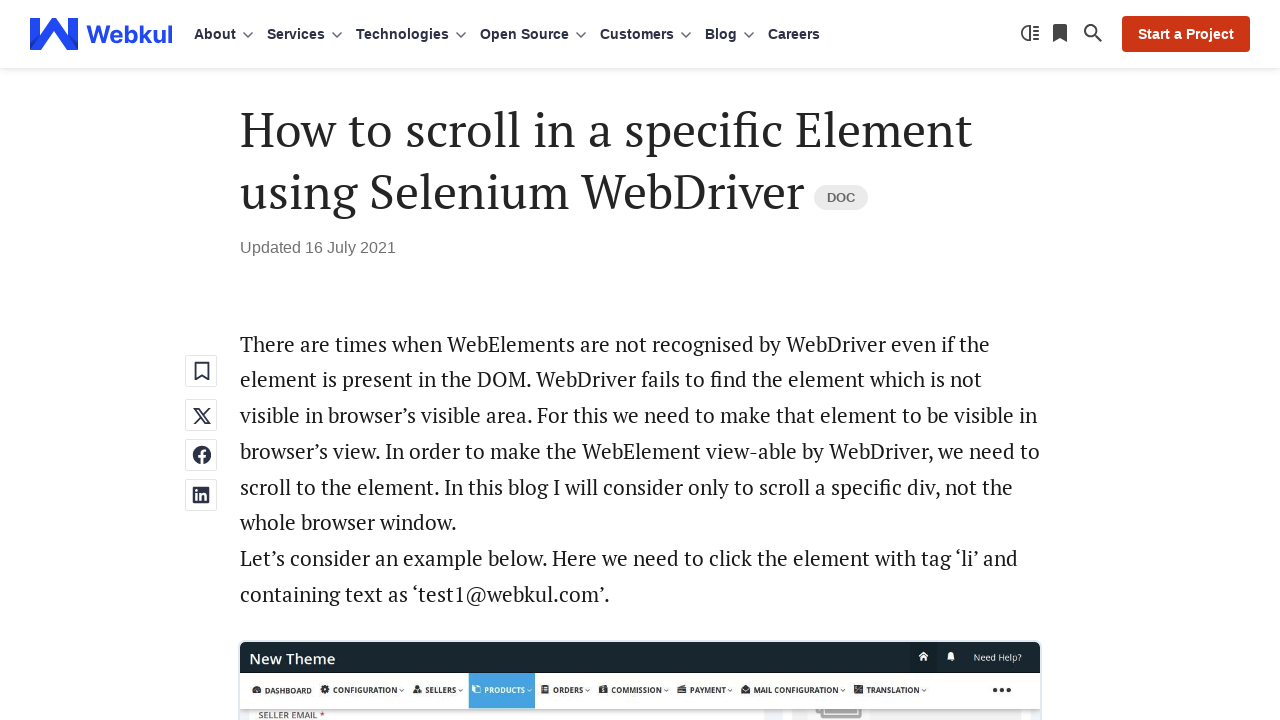

Scrolled to middle of page (50% down)
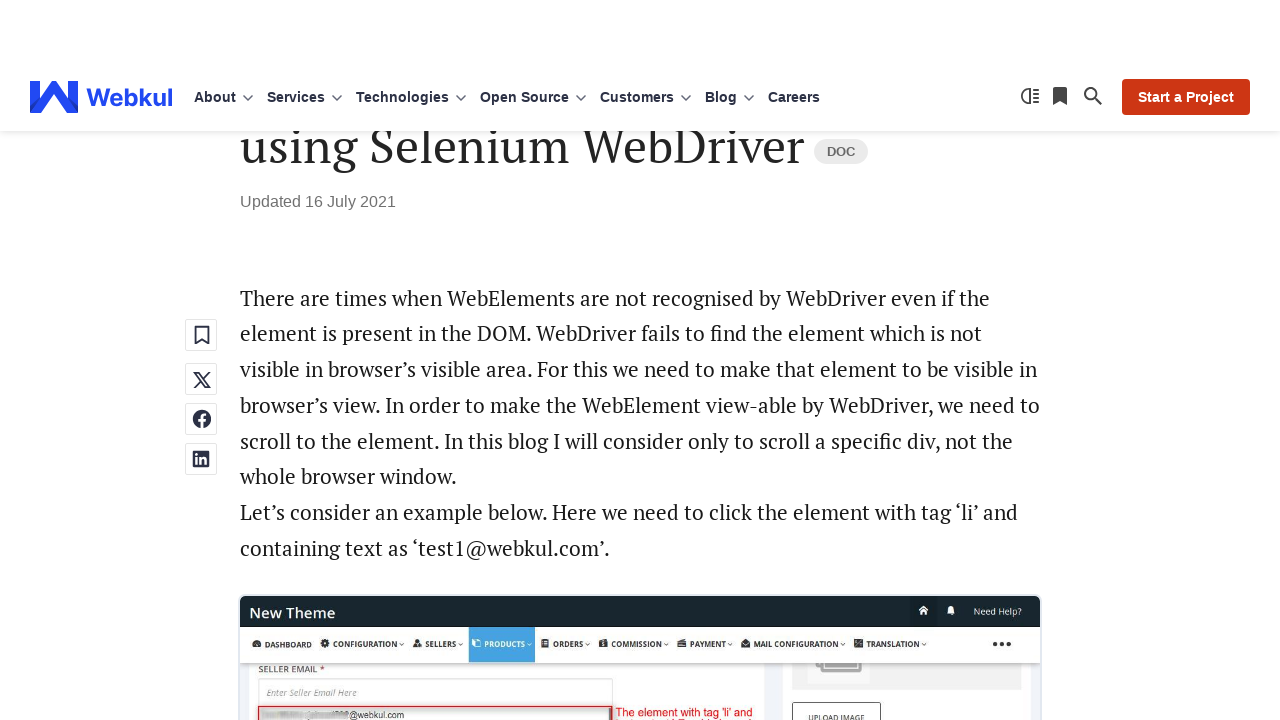

Waited 5 seconds after scrolling
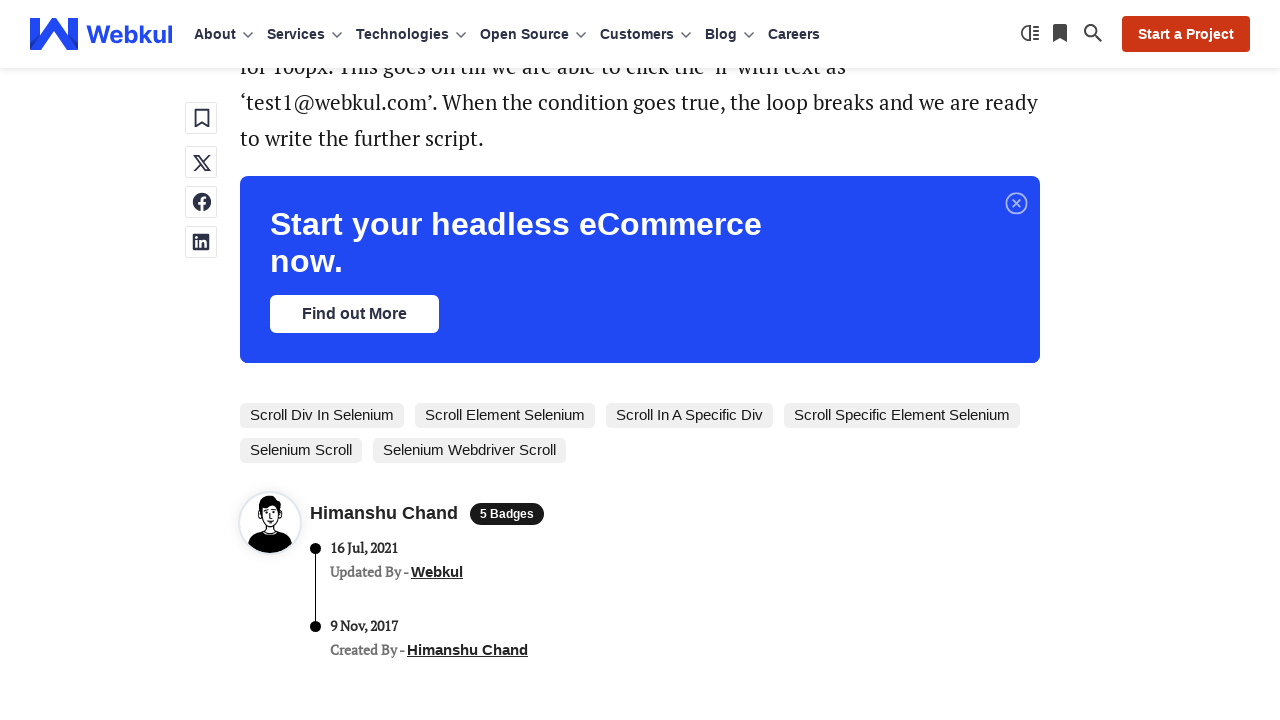

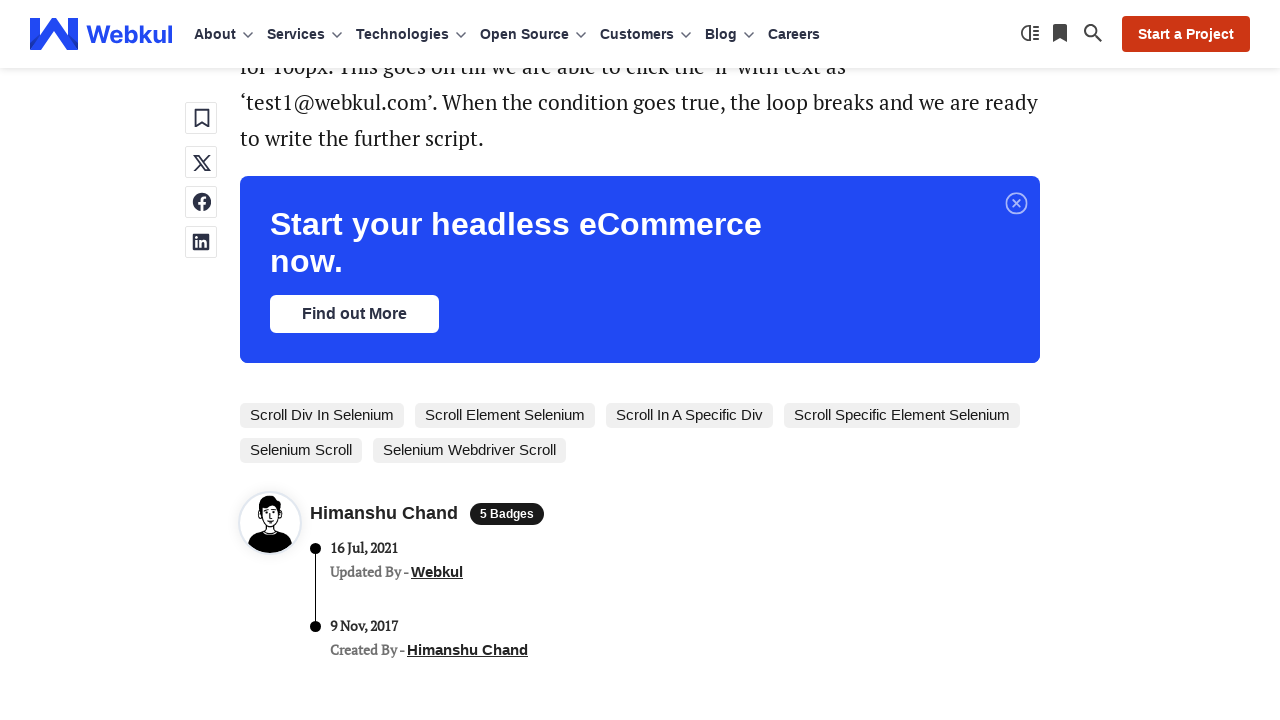